Tests clicking on forgot password link from login page

Starting URL: https://rs.primeshop360.com/

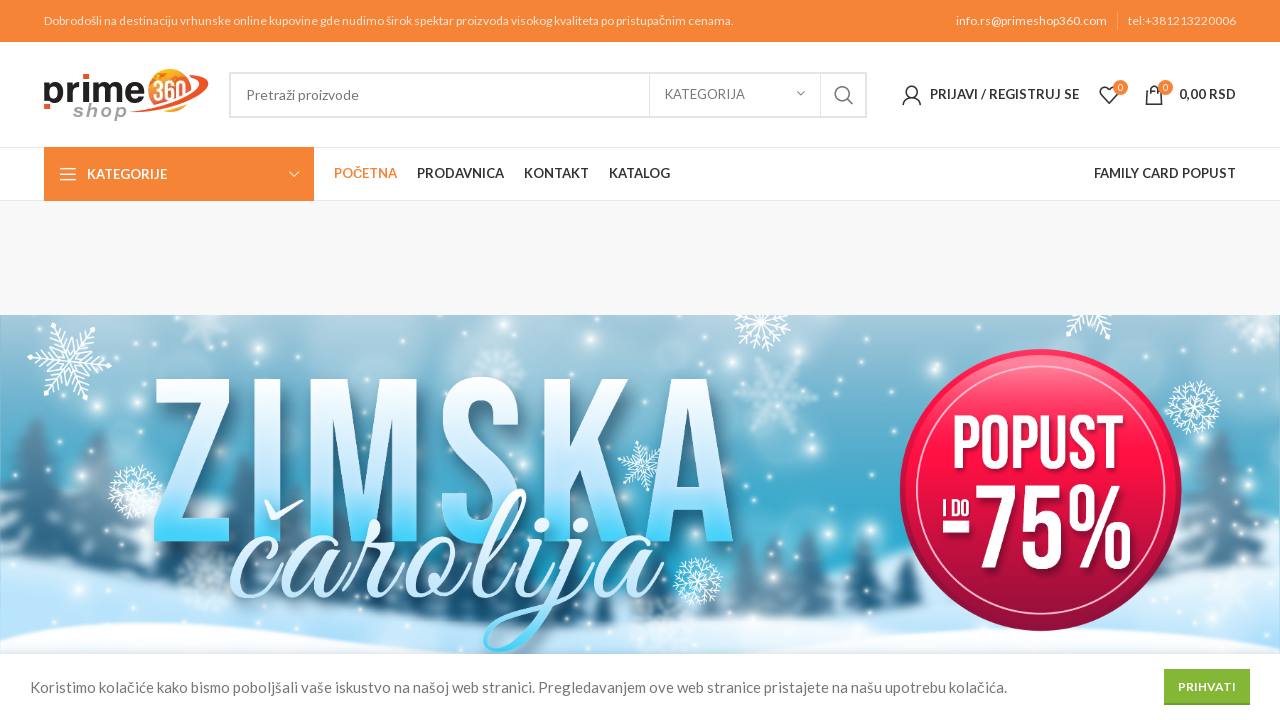

Clicked on 'Prijavi / Registruj se' link to navigate to login page at (990, 94) on xpath=//a[@href="https://rs.primeshop360.com/moj-nalog/" and @title="Moj nalog" 
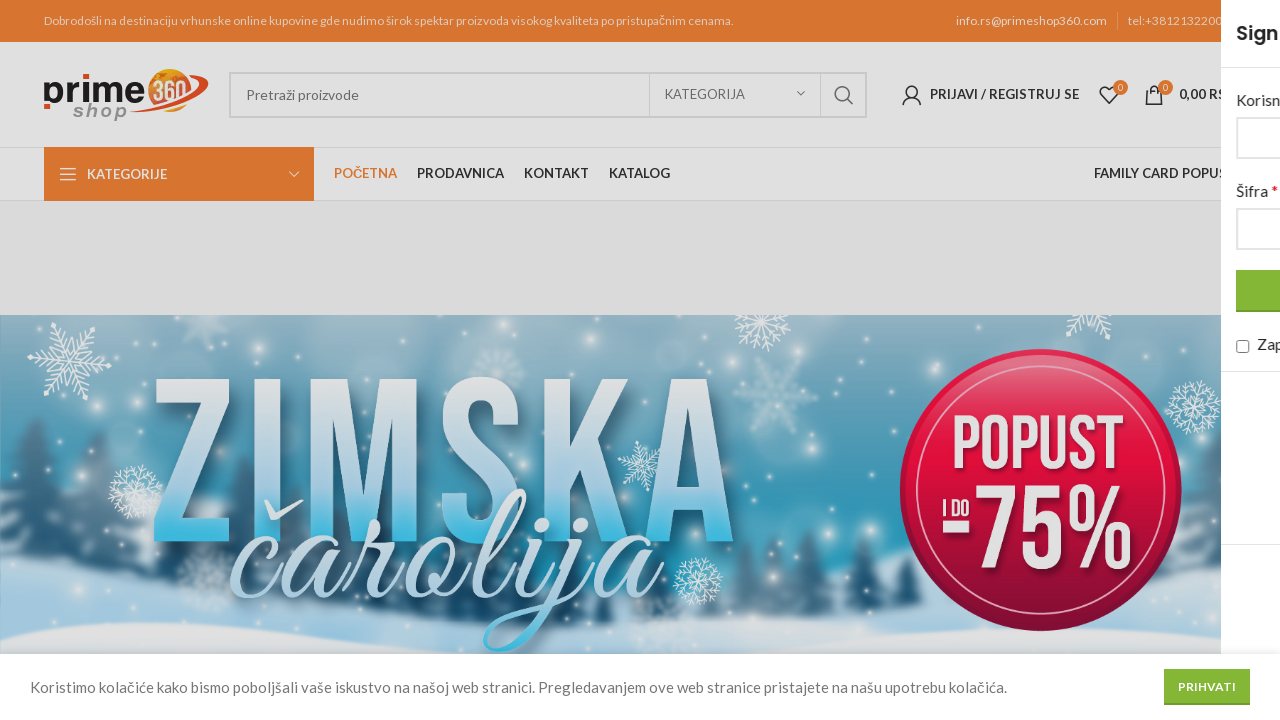

Clicked on 'Zaboravili ste šifru?' (Forgot Password) link at (1198, 344) on xpath=//a[text()='Zaboravili ste šifru?']
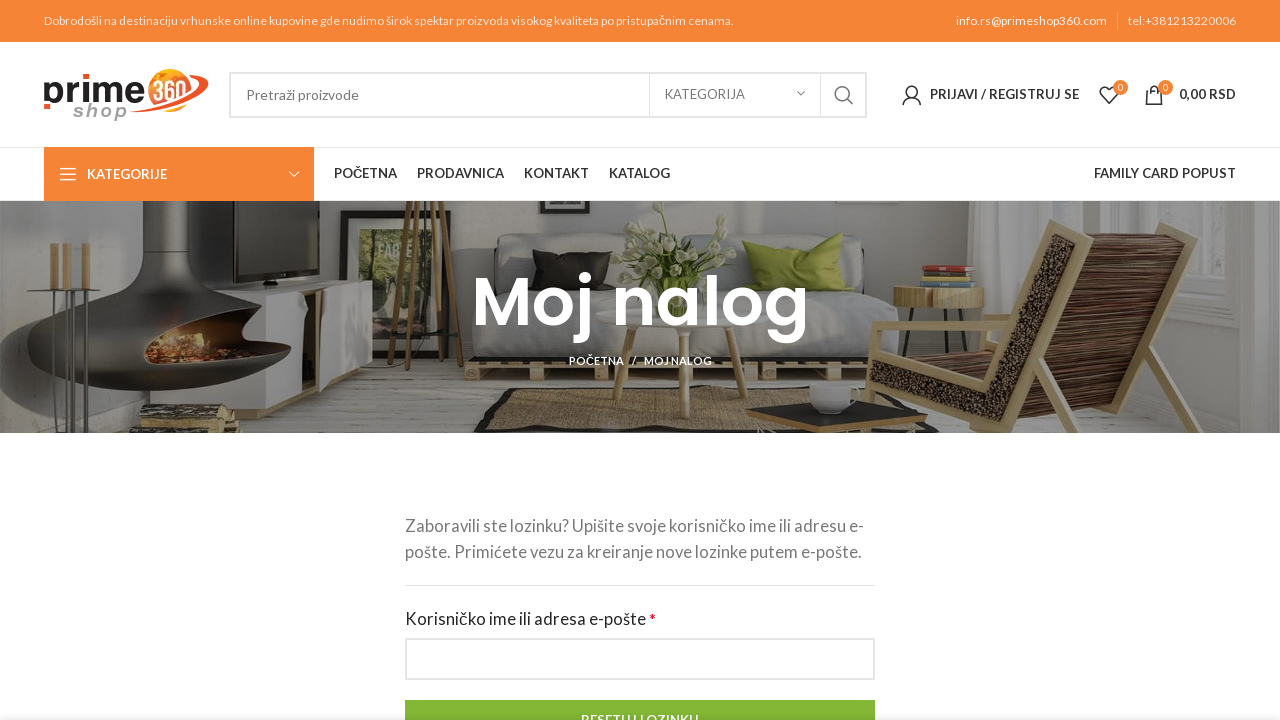

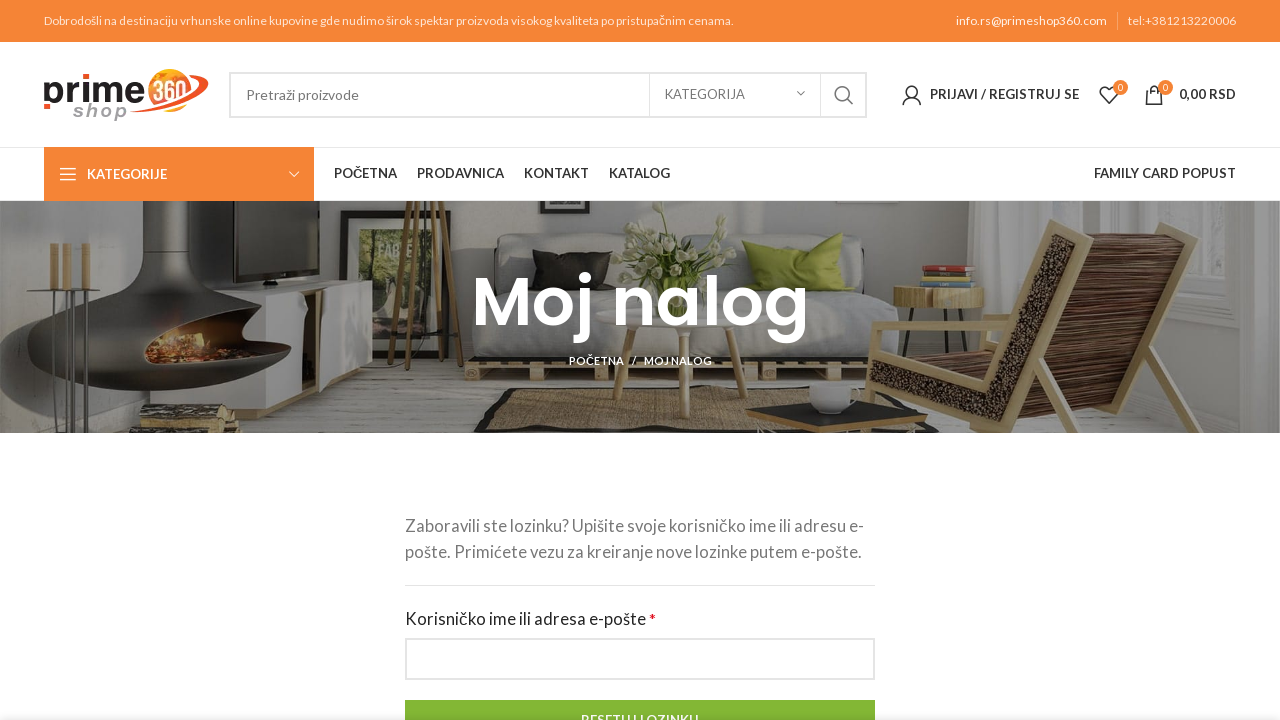